Tests checkbox selection on a Google Forms page by clicking the Cần Thơ checkbox option

Starting URL: https://docs.google.com/forms/d/e/1FAIpQLSfiypnd69zhuDkjKgqvpID9kwO29UCzeCVrGGtbNPZXQok0jA/viewform

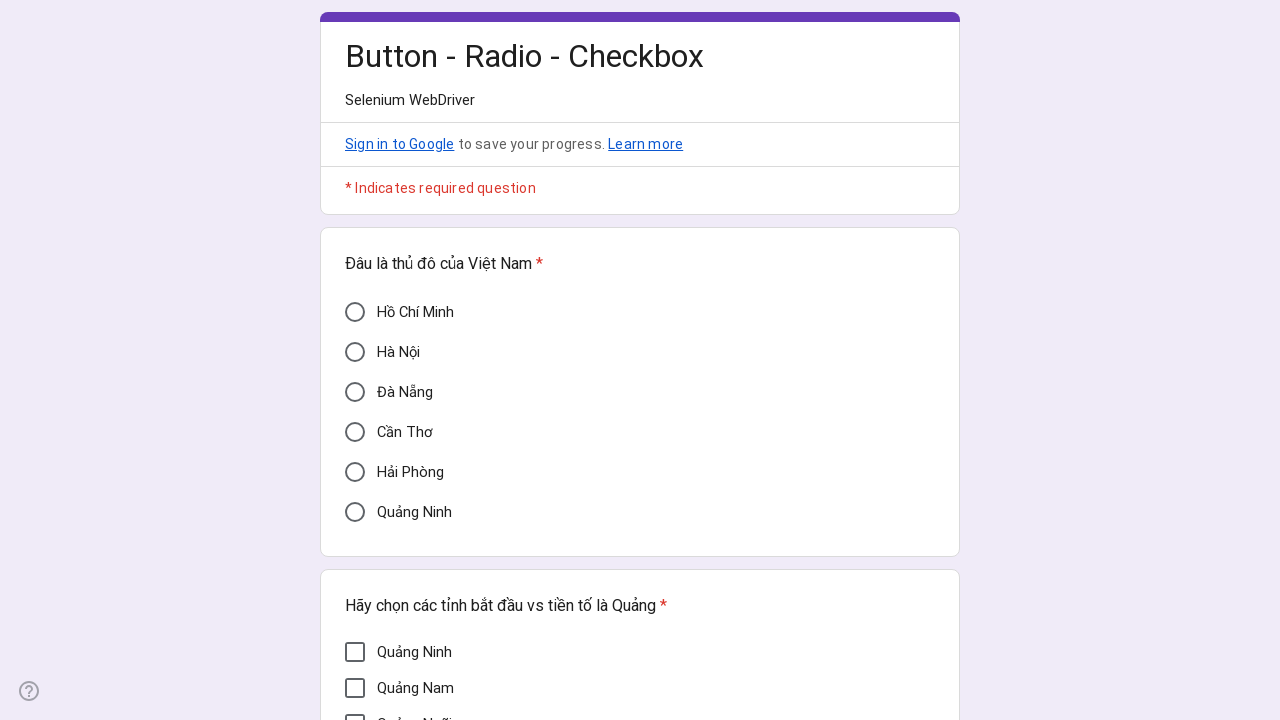

Located Cần Thơ checkbox element
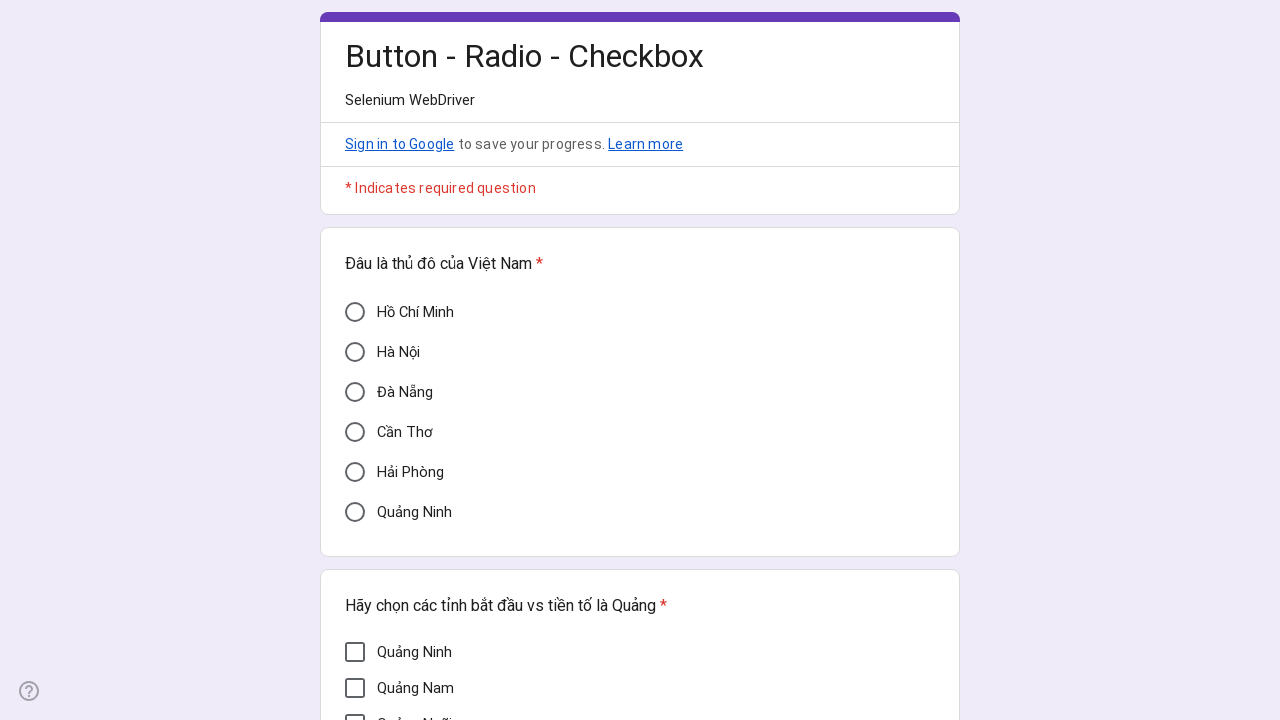

Checked that Cần Thơ checkbox is not selected
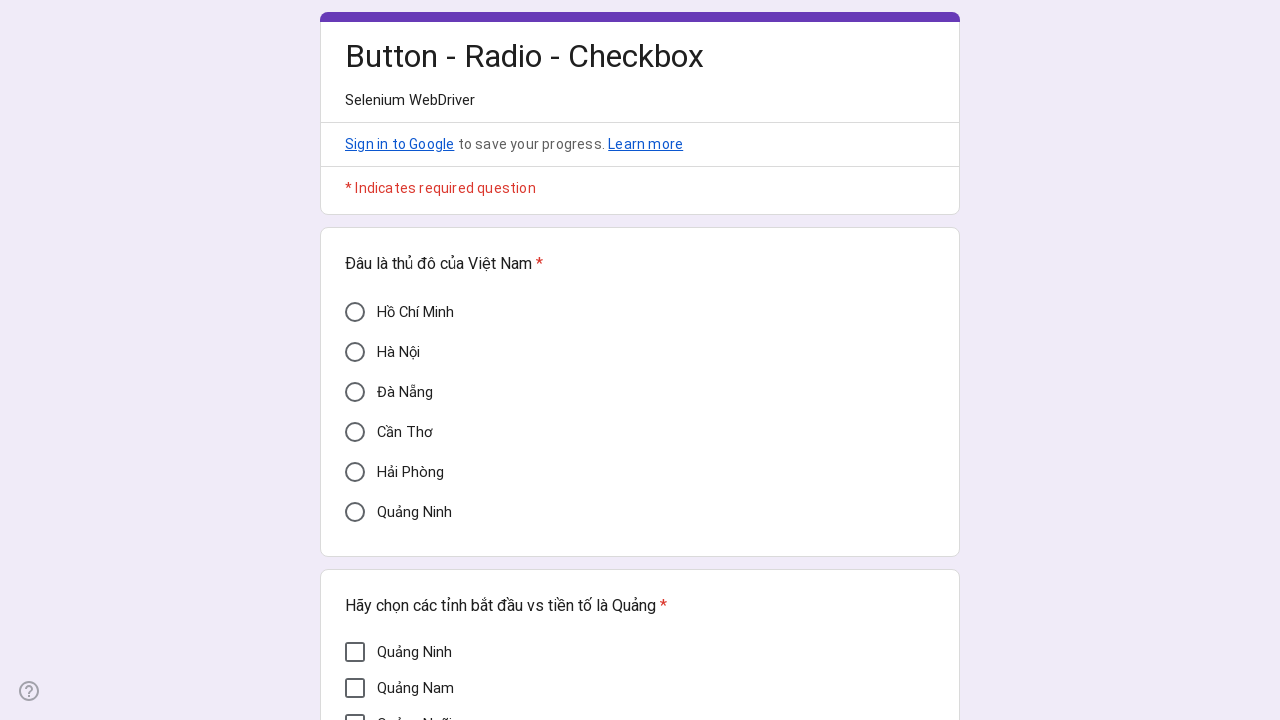

Clicked Cần Thơ checkbox to select it at (355, 432) on div[aria-label='Cần Thơ']
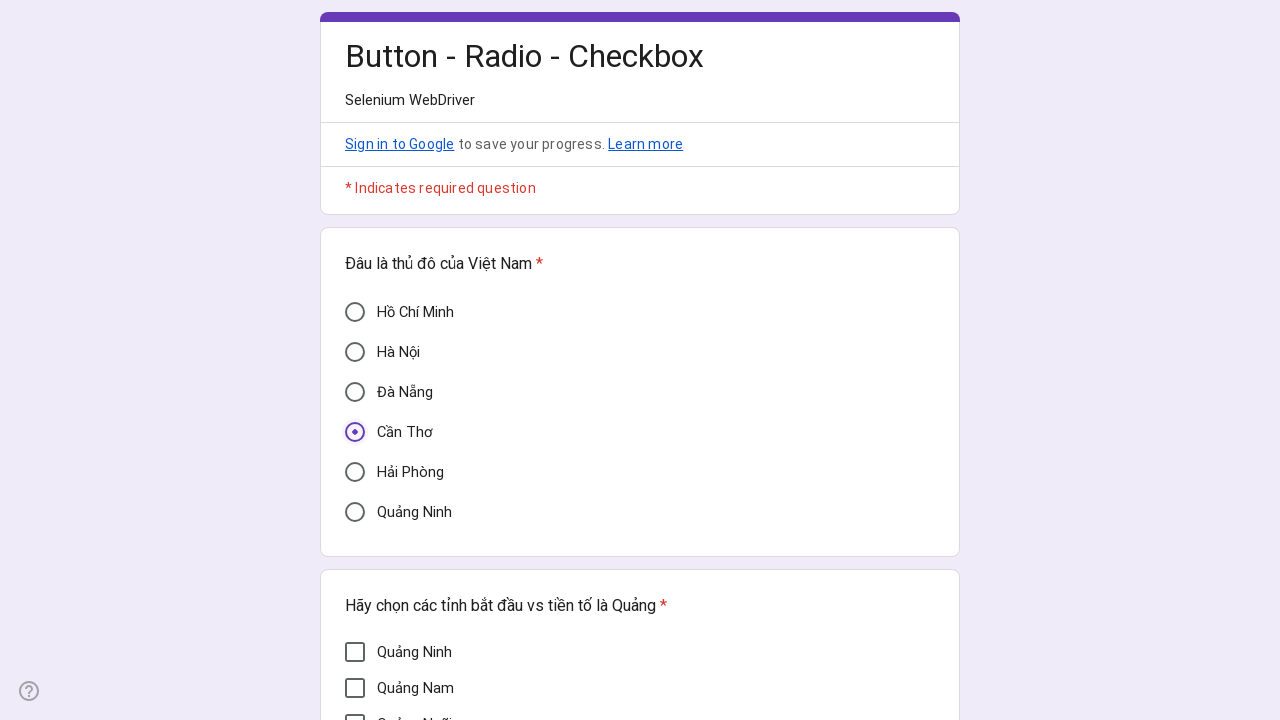

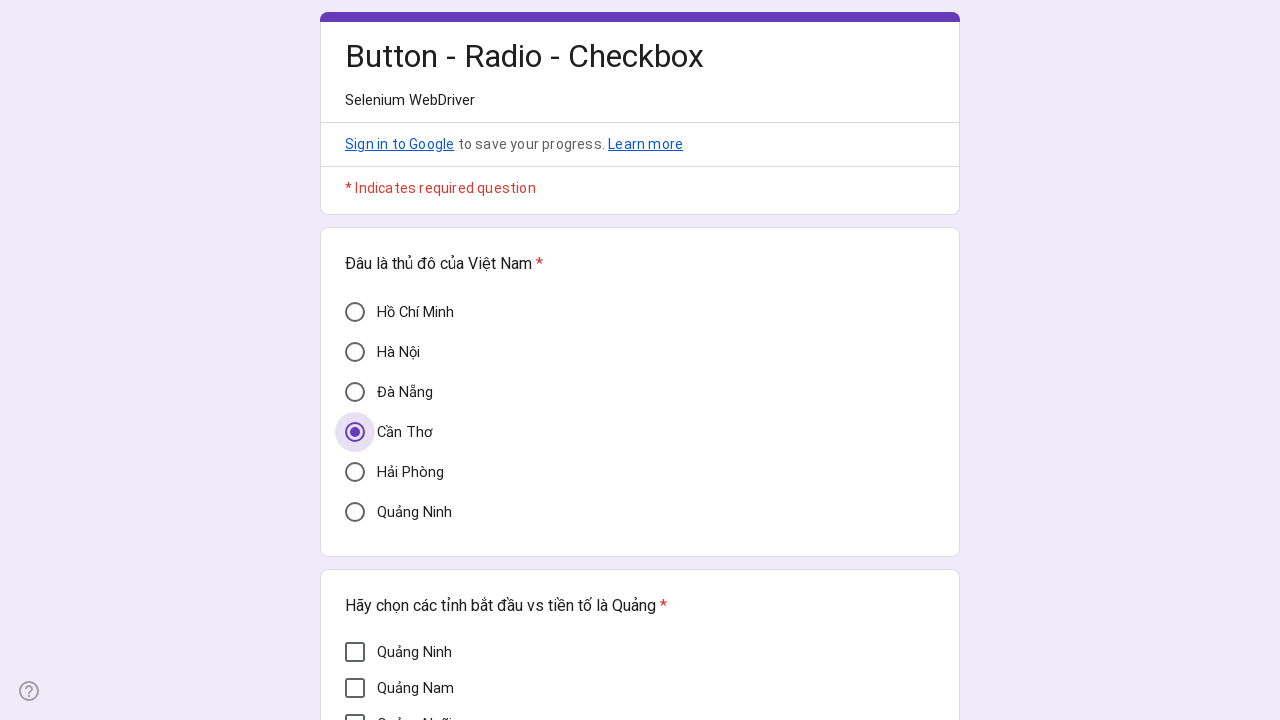